Tests an input field by clicking on it, entering a number, clearing it, and entering another number to verify numeric input functionality

Starting URL: http://the-internet.herokuapp.com/inputs

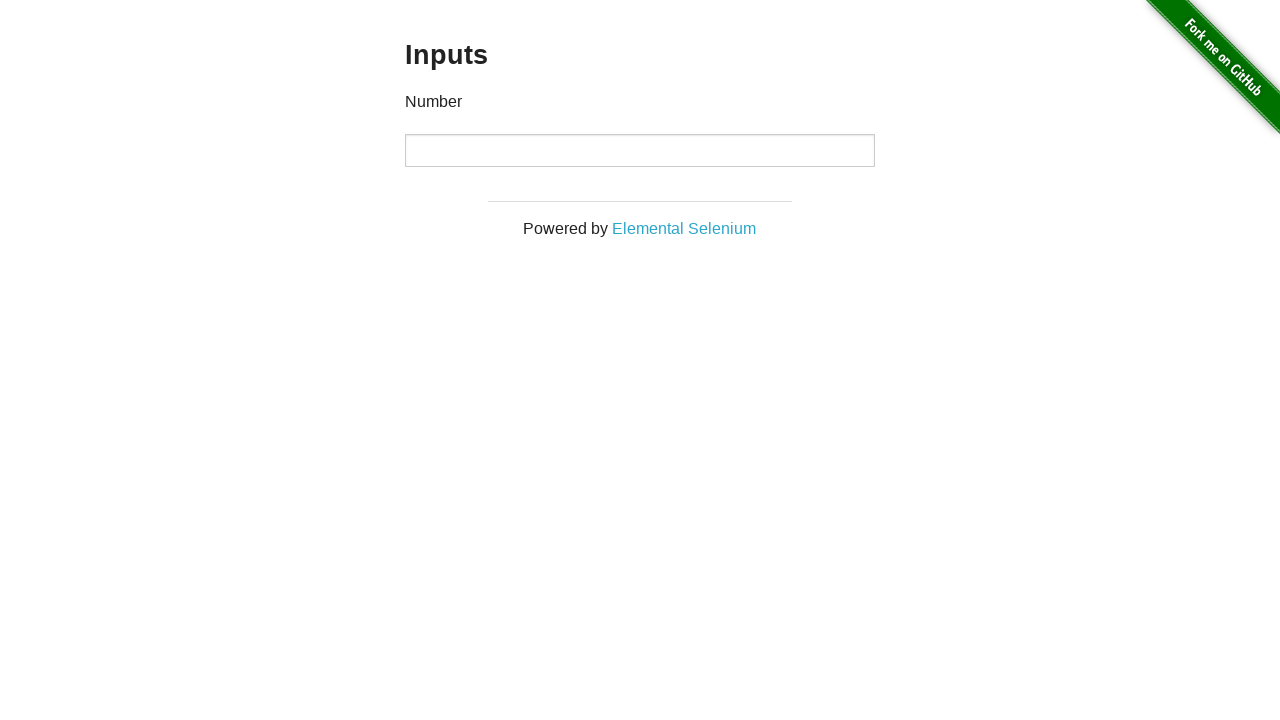

Clicked on the input field at (640, 150) on input
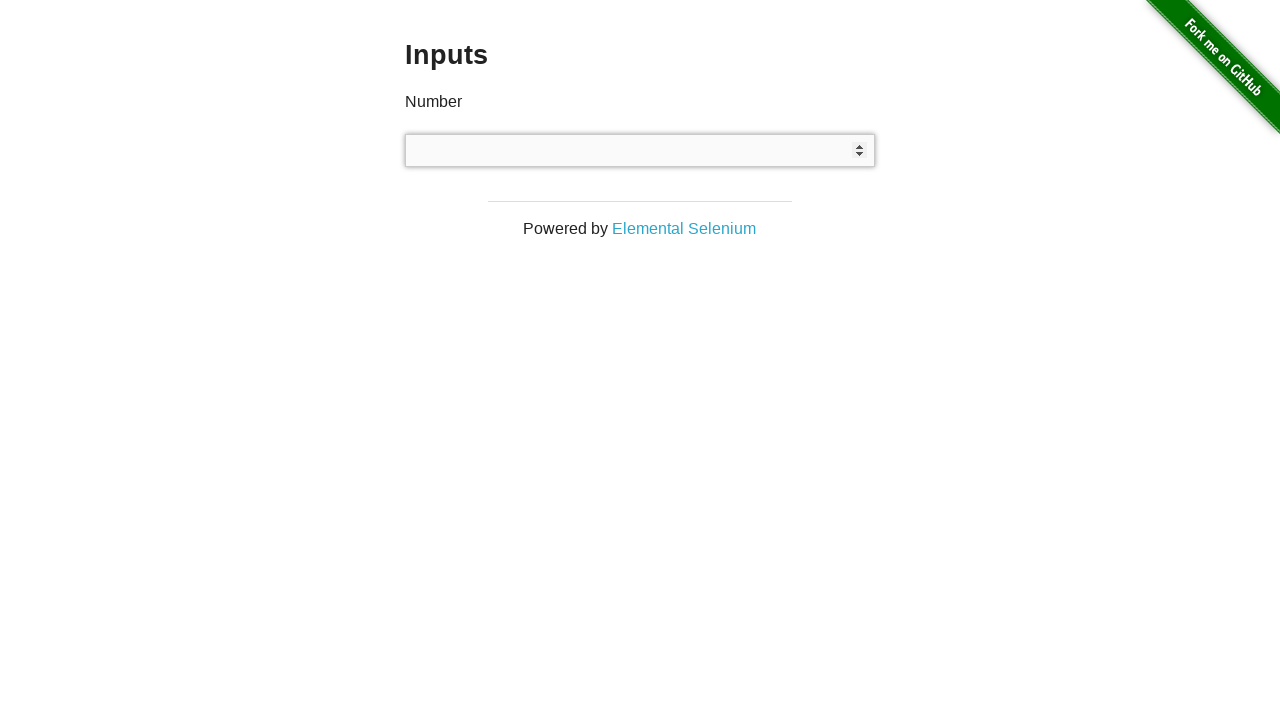

Entered the number 1000 into the input field on input
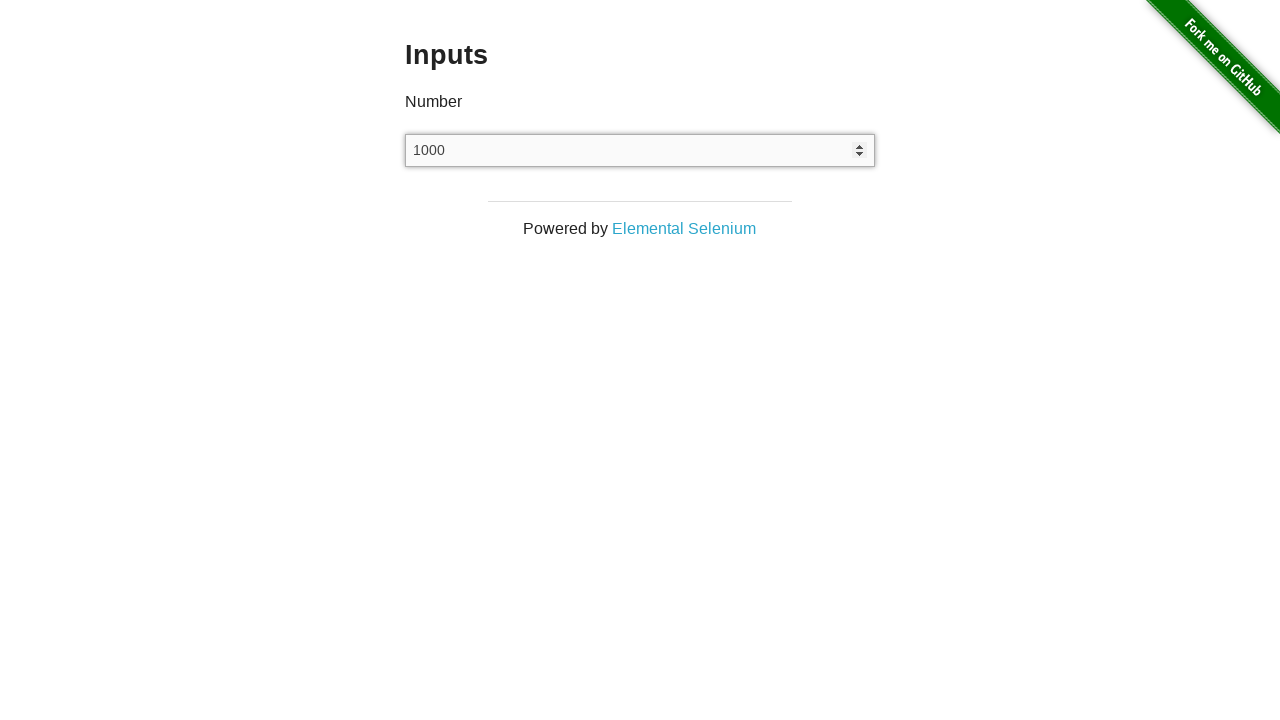

Waited 1 second to observe the input
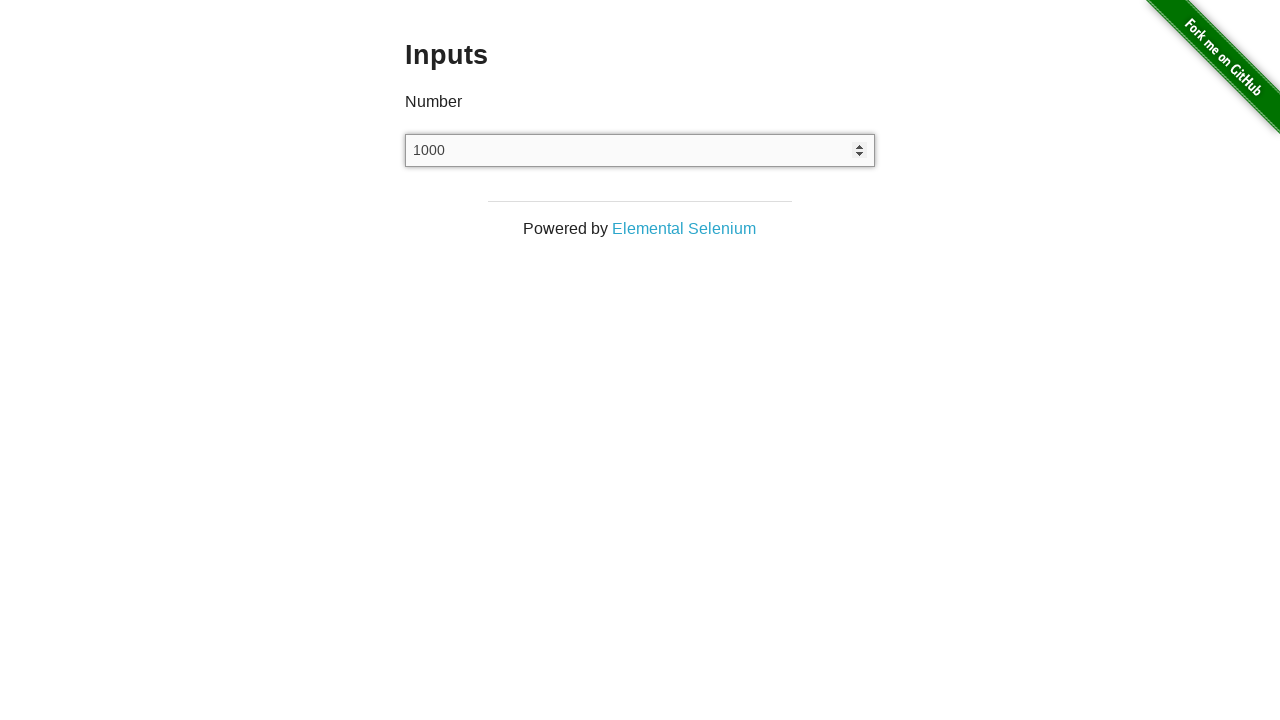

Cleared the input field on input
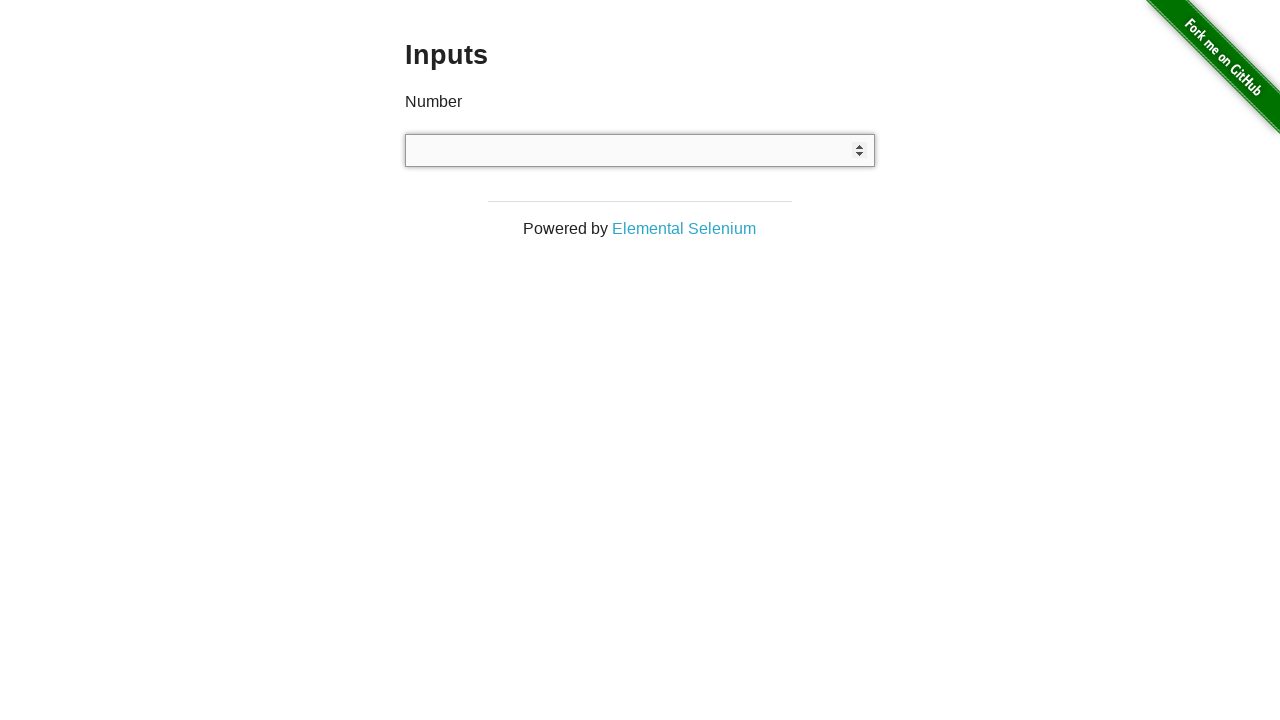

Waited 1 second to observe the cleared input
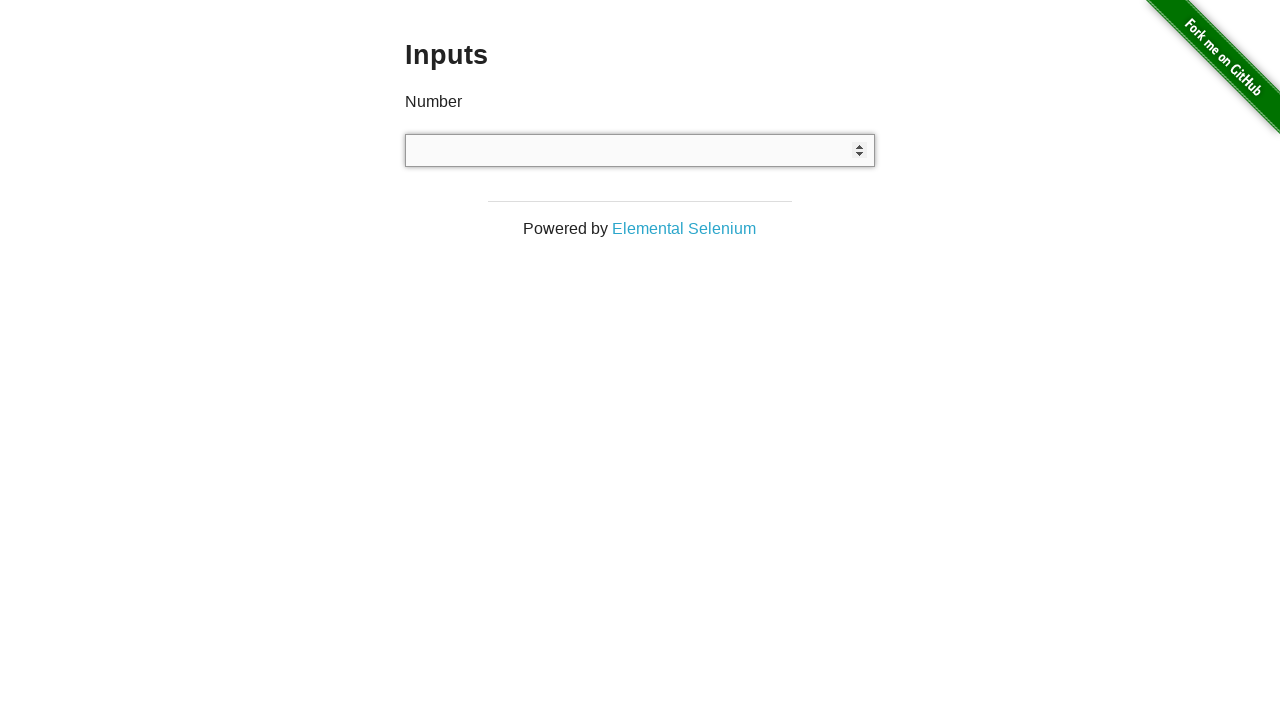

Entered the number 999 into the input field on input
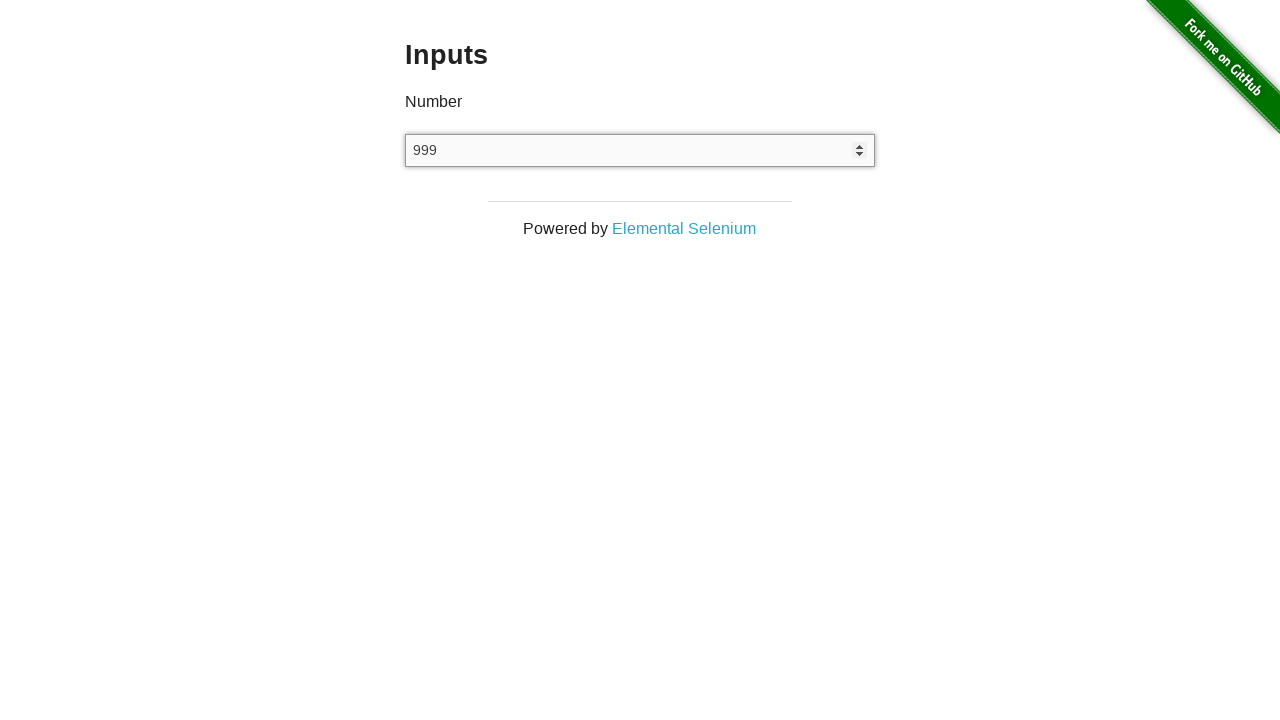

Waited 1 second to observe the final input state
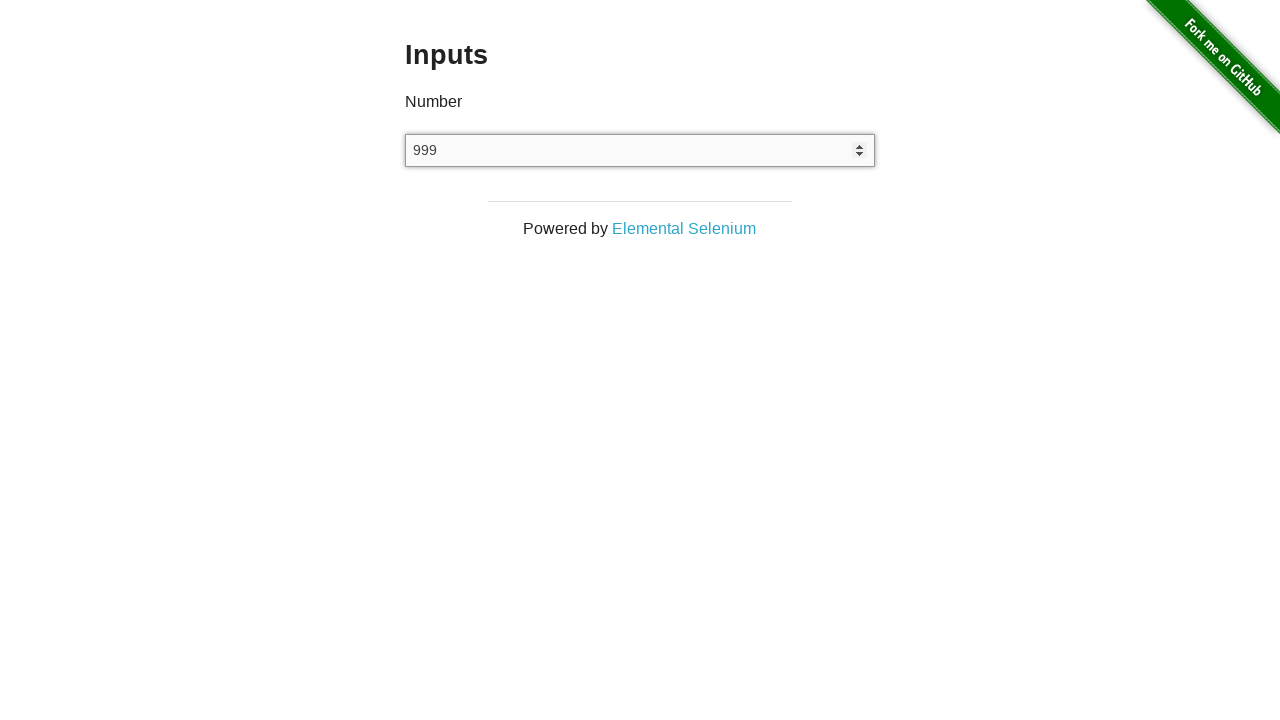

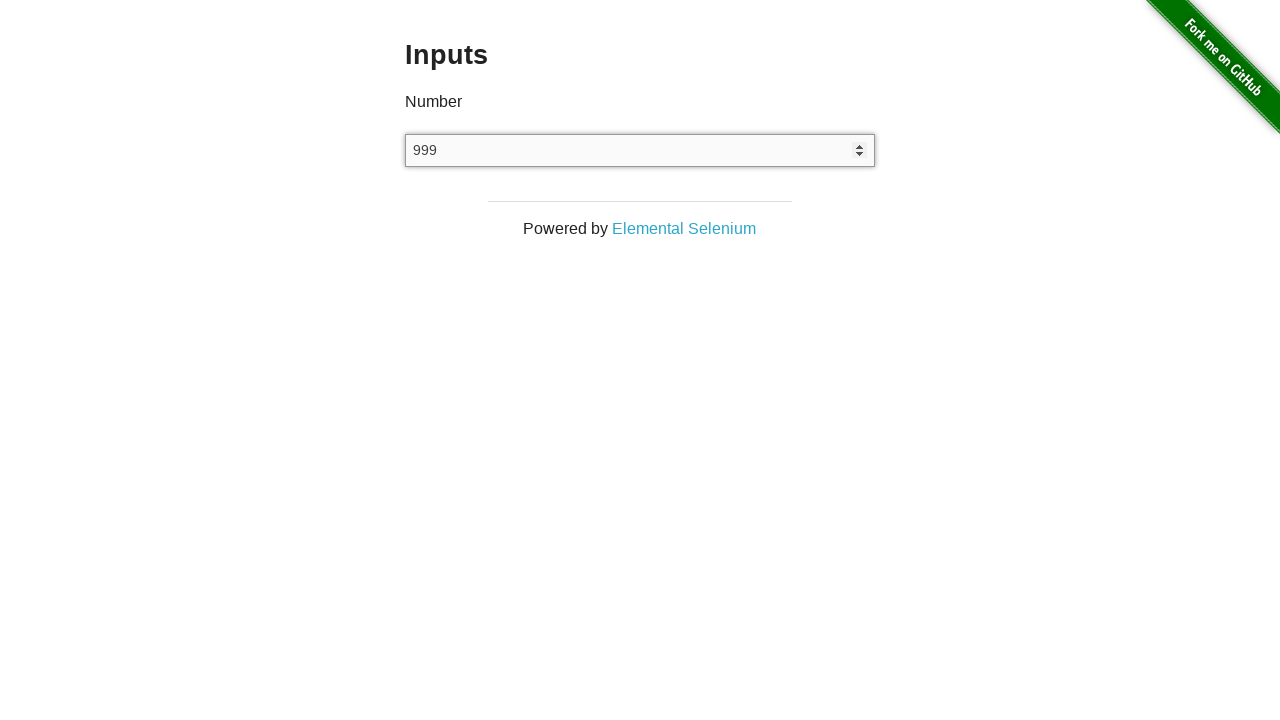